Tests multi-tab/window handling by finding footer links in the first column, opening each link in a new tab using keyboard shortcuts, then iterating through all opened windows.

Starting URL: https://rahulshettyacademy.com/AutomationPractice/

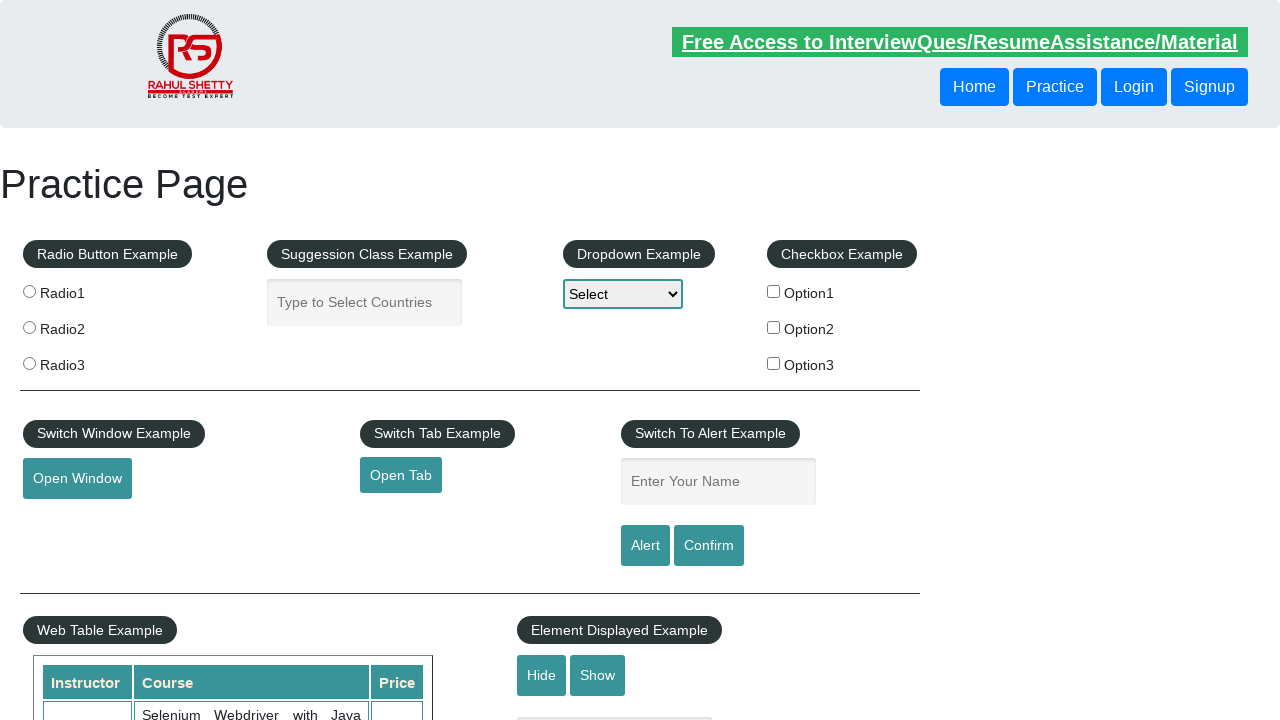

Footer section loaded (selector #gf-BIG found)
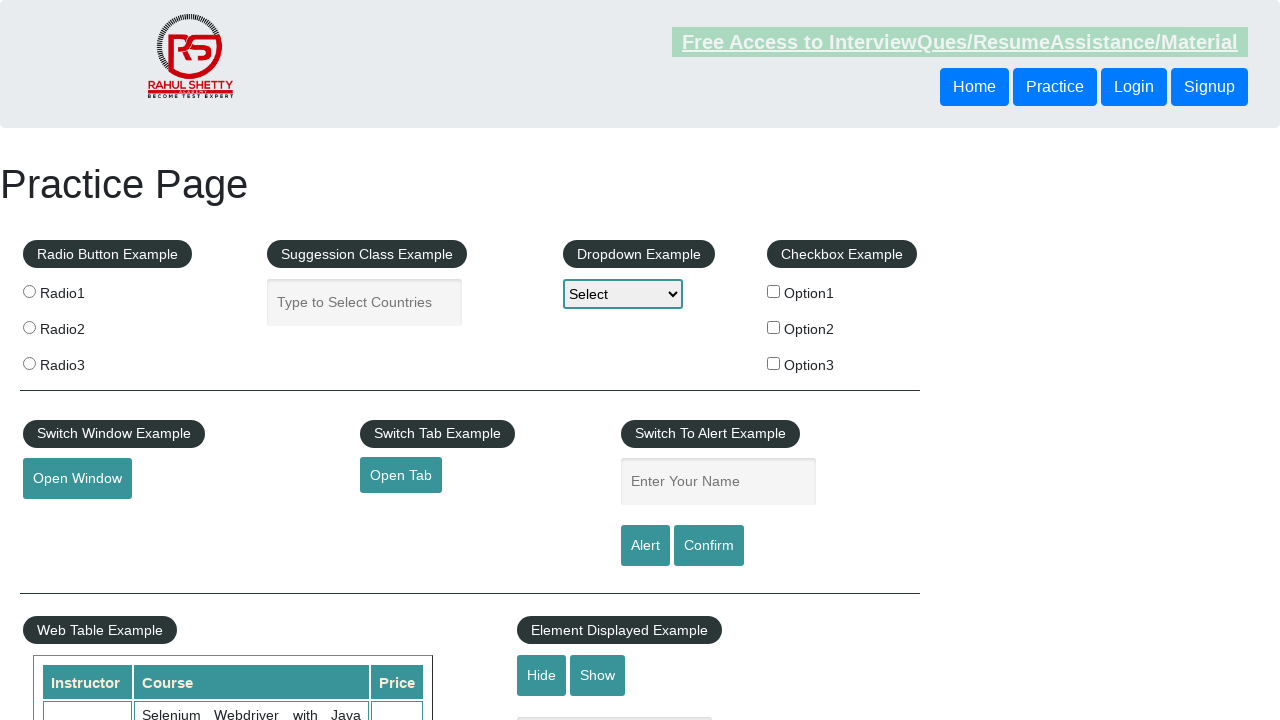

Located all links in first column of footer
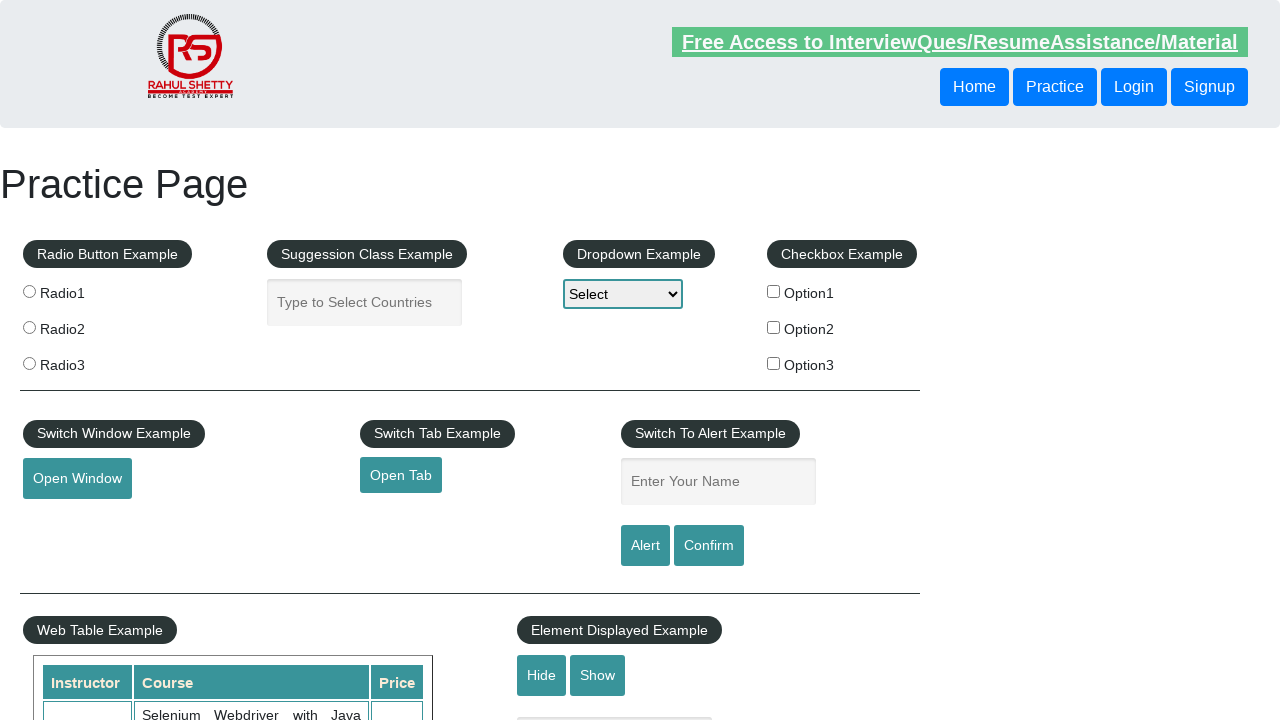

Found 5 links in first footer column
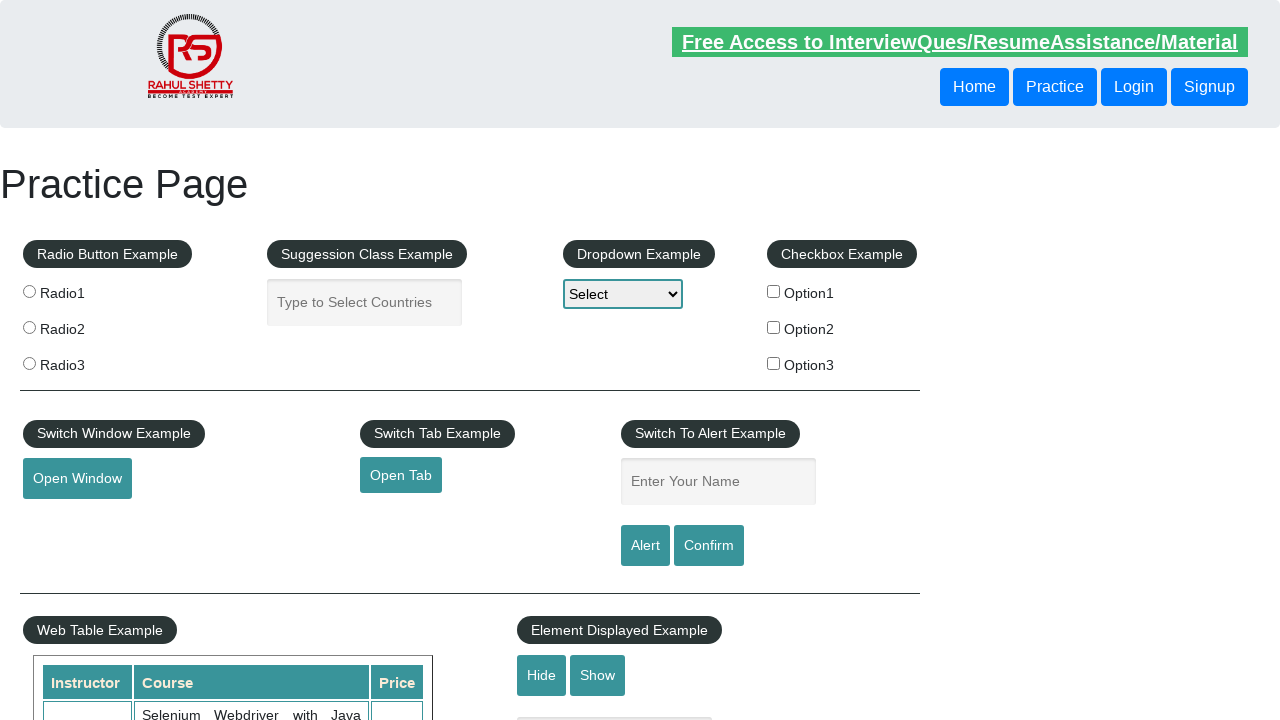

Opened footer link 1 in new tab using Ctrl+Click at (68, 520) on xpath=//div[@id='gf-BIG']//table/tbody/tr/td[1]/ul//a >> nth=1
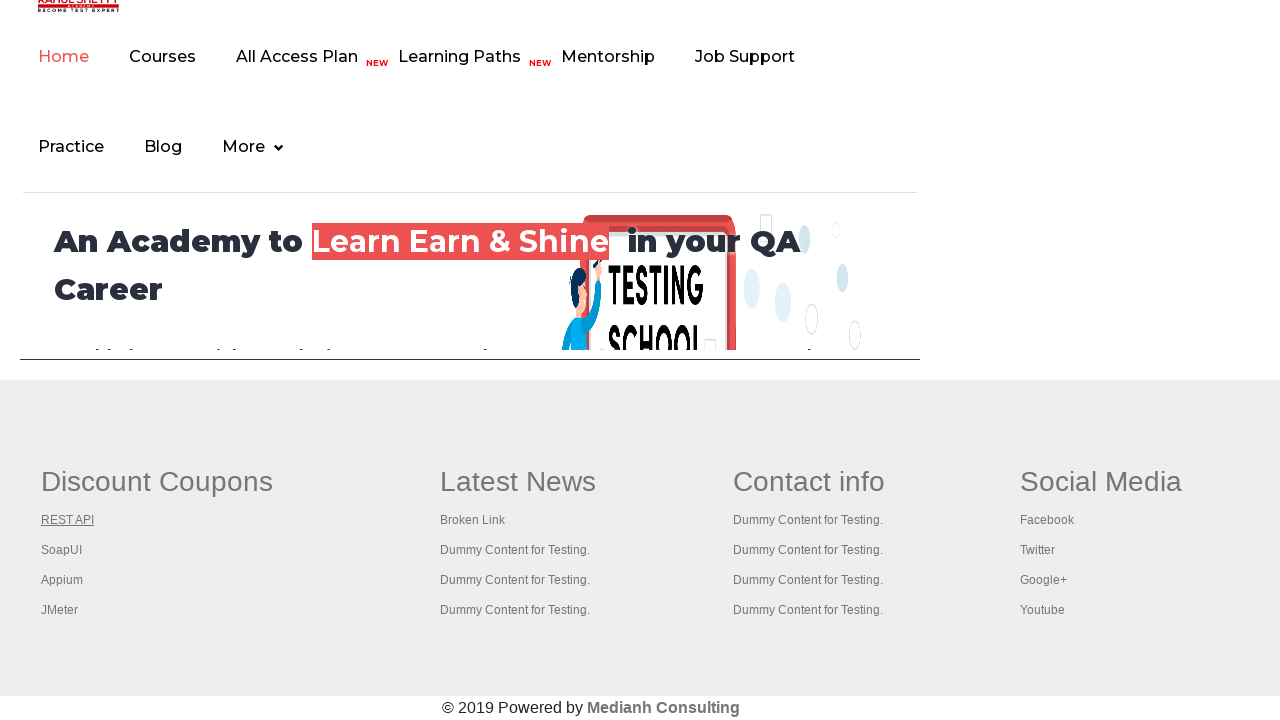

Waited 2 seconds for link 1 tab to fully open
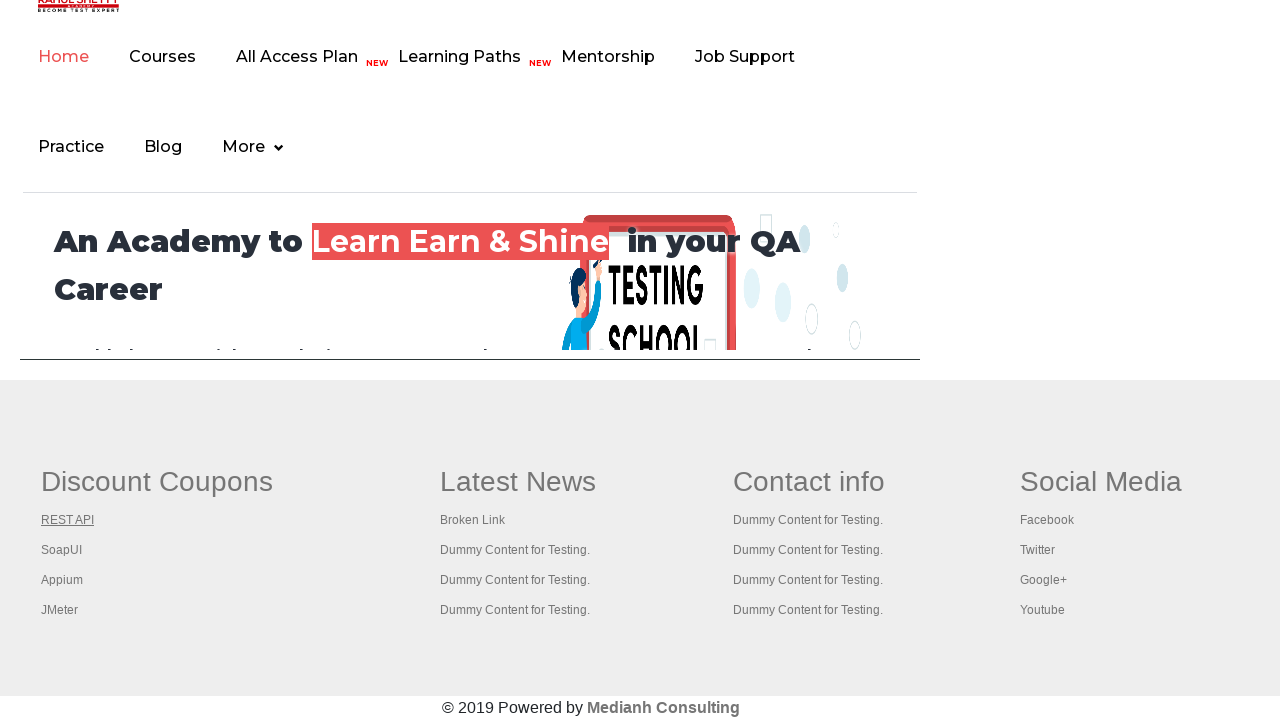

Opened footer link 2 in new tab using Ctrl+Click at (62, 550) on xpath=//div[@id='gf-BIG']//table/tbody/tr/td[1]/ul//a >> nth=2
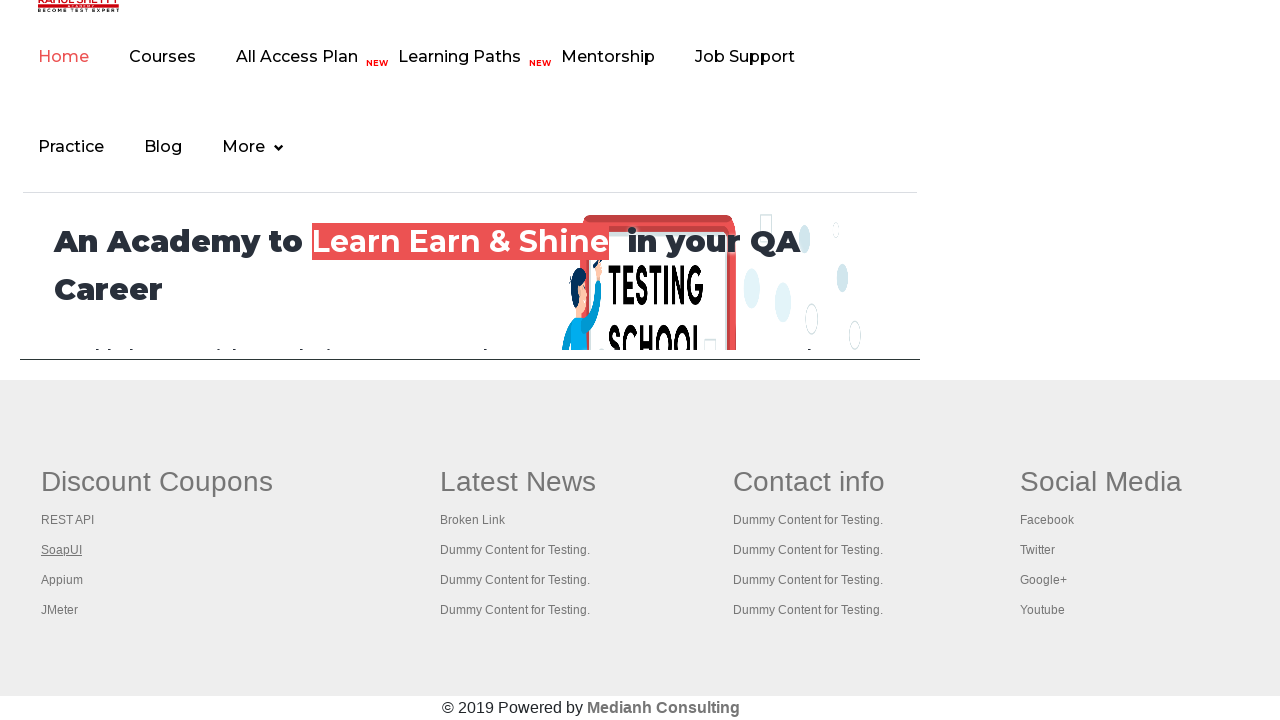

Waited 2 seconds for link 2 tab to fully open
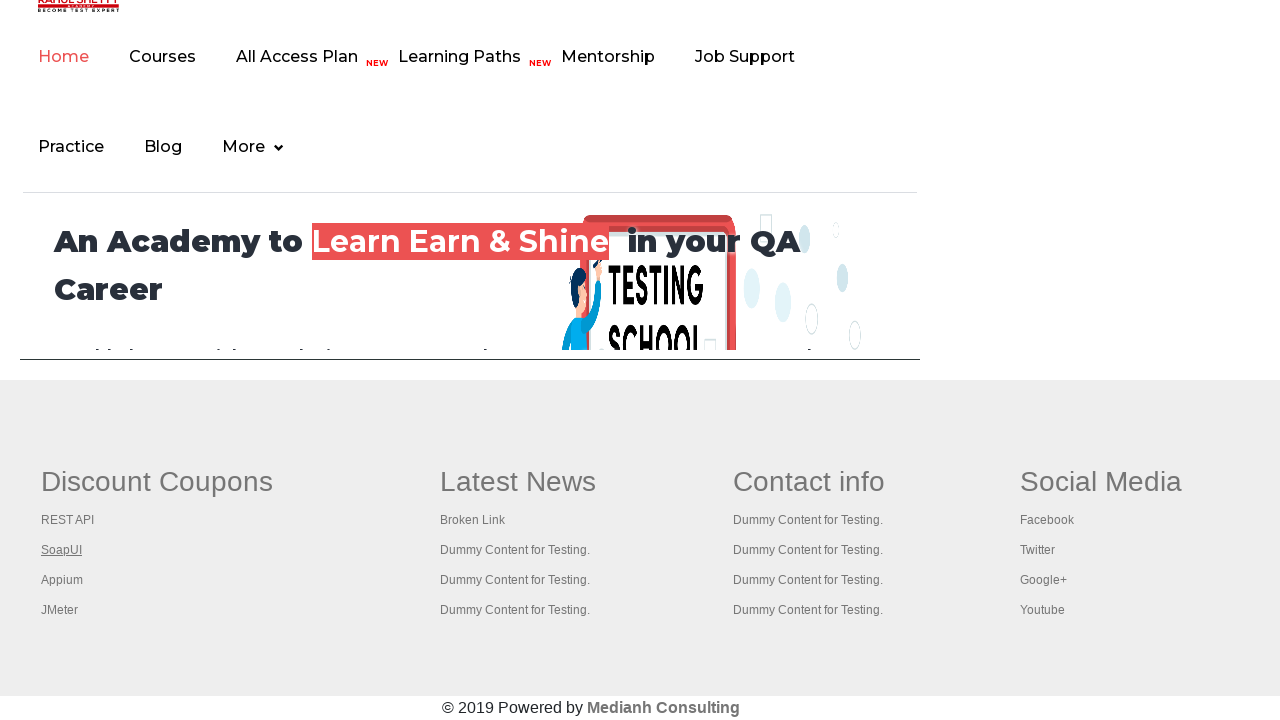

Opened footer link 3 in new tab using Ctrl+Click at (62, 580) on xpath=//div[@id='gf-BIG']//table/tbody/tr/td[1]/ul//a >> nth=3
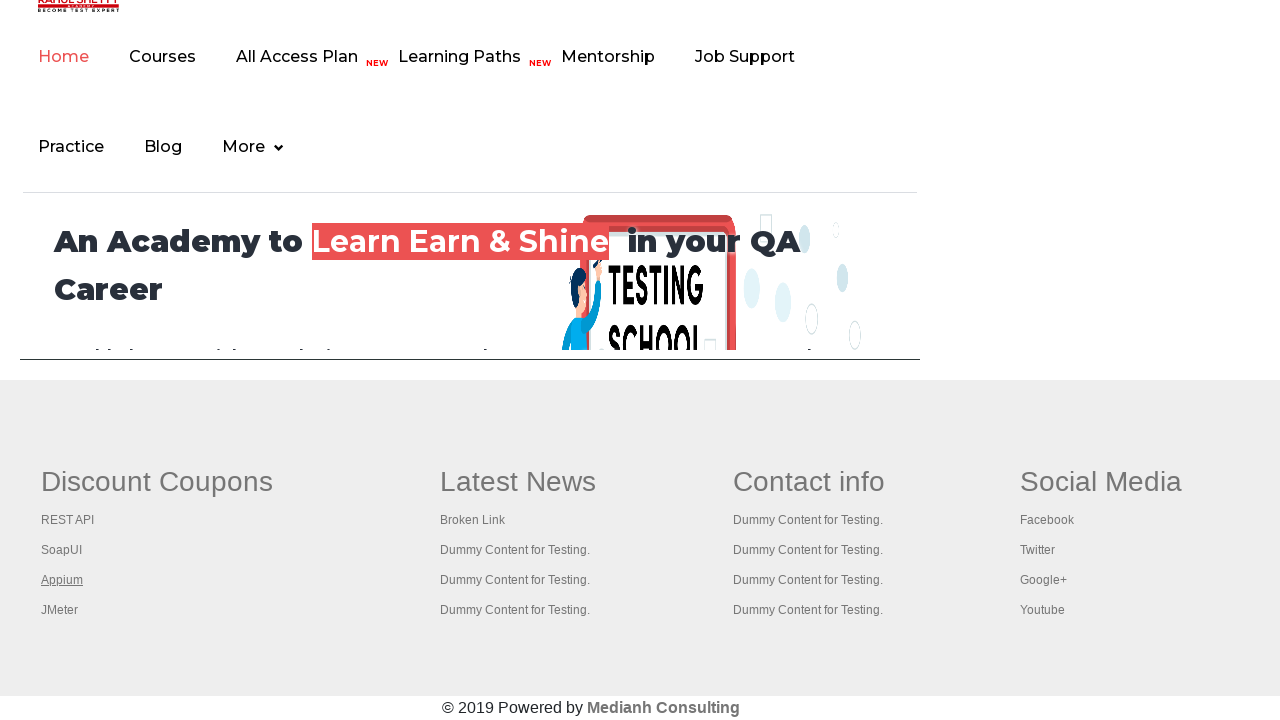

Waited 2 seconds for link 3 tab to fully open
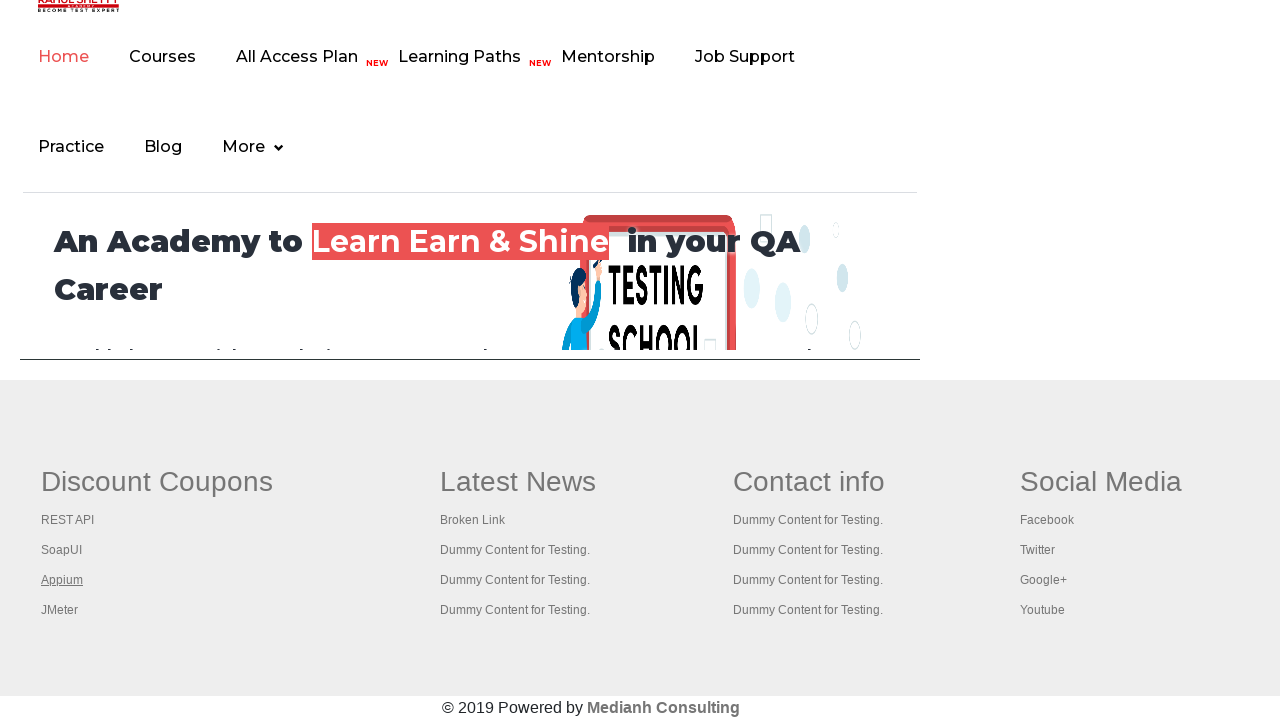

Opened footer link 4 in new tab using Ctrl+Click at (60, 610) on xpath=//div[@id='gf-BIG']//table/tbody/tr/td[1]/ul//a >> nth=4
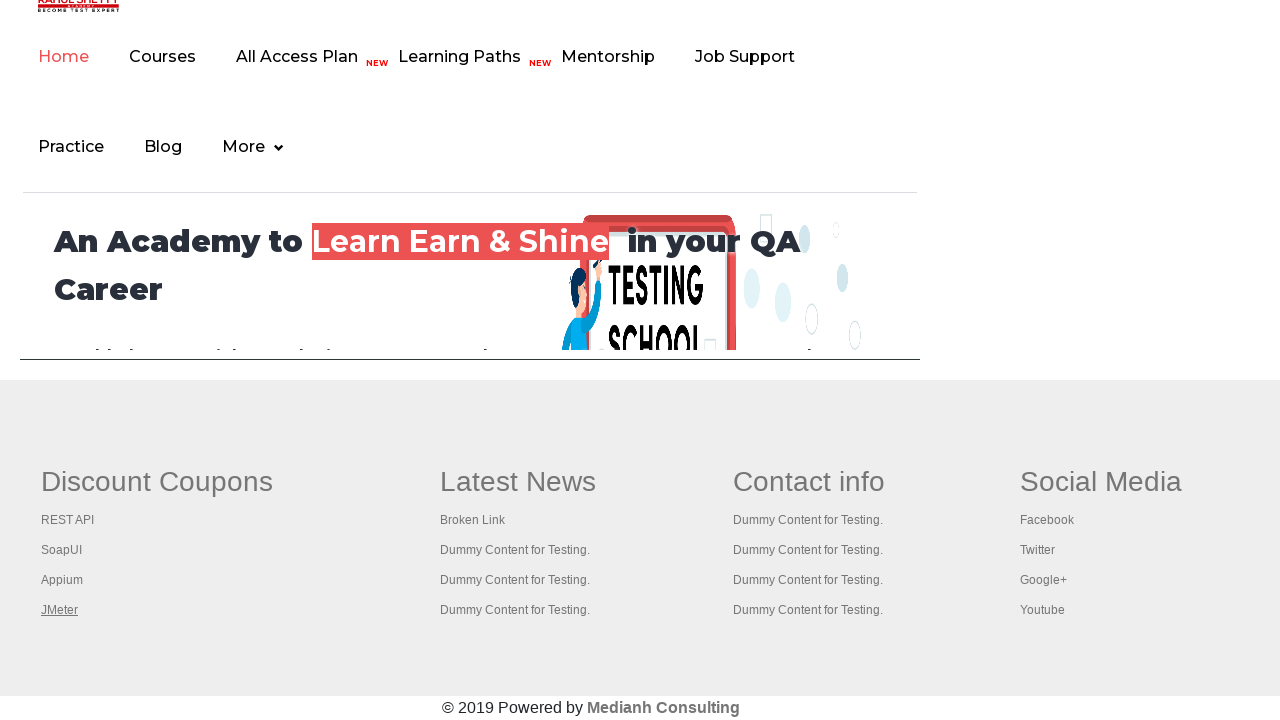

Waited 2 seconds for link 4 tab to fully open
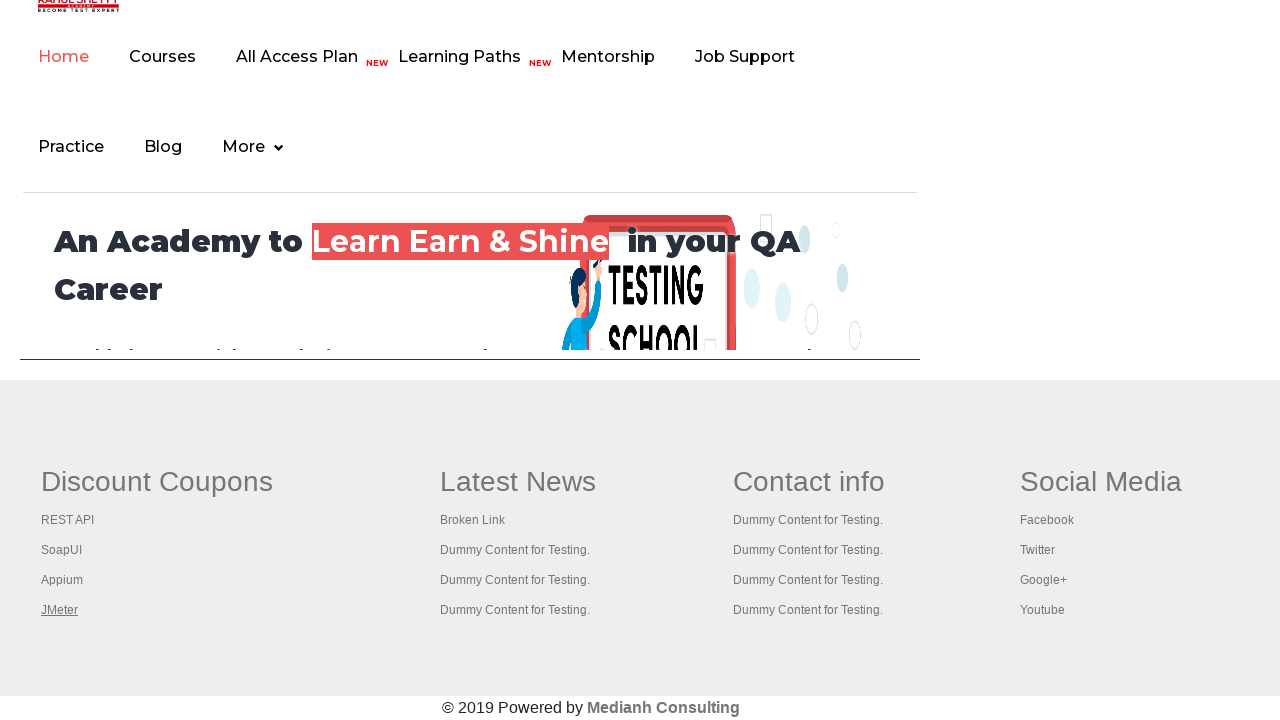

Retrieved all 5 open pages/tabs from context
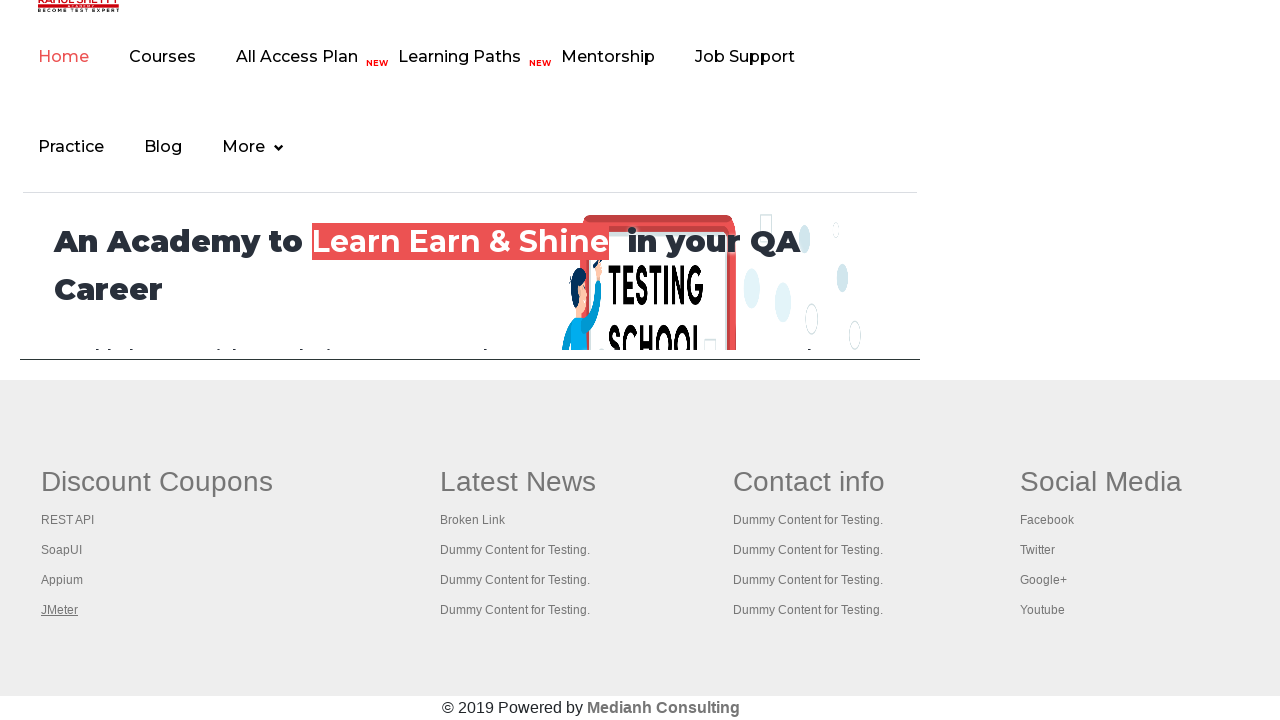

Brought a page to front for verification
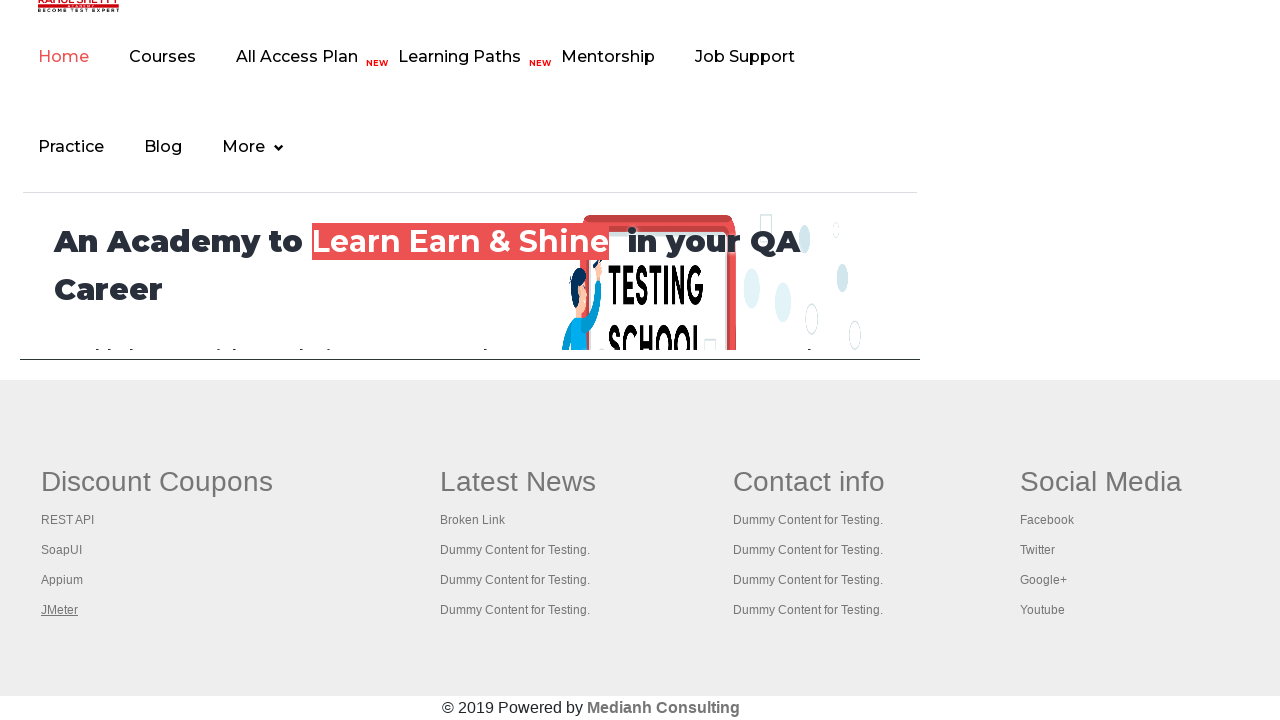

Page finished loading (domcontentloaded state reached)
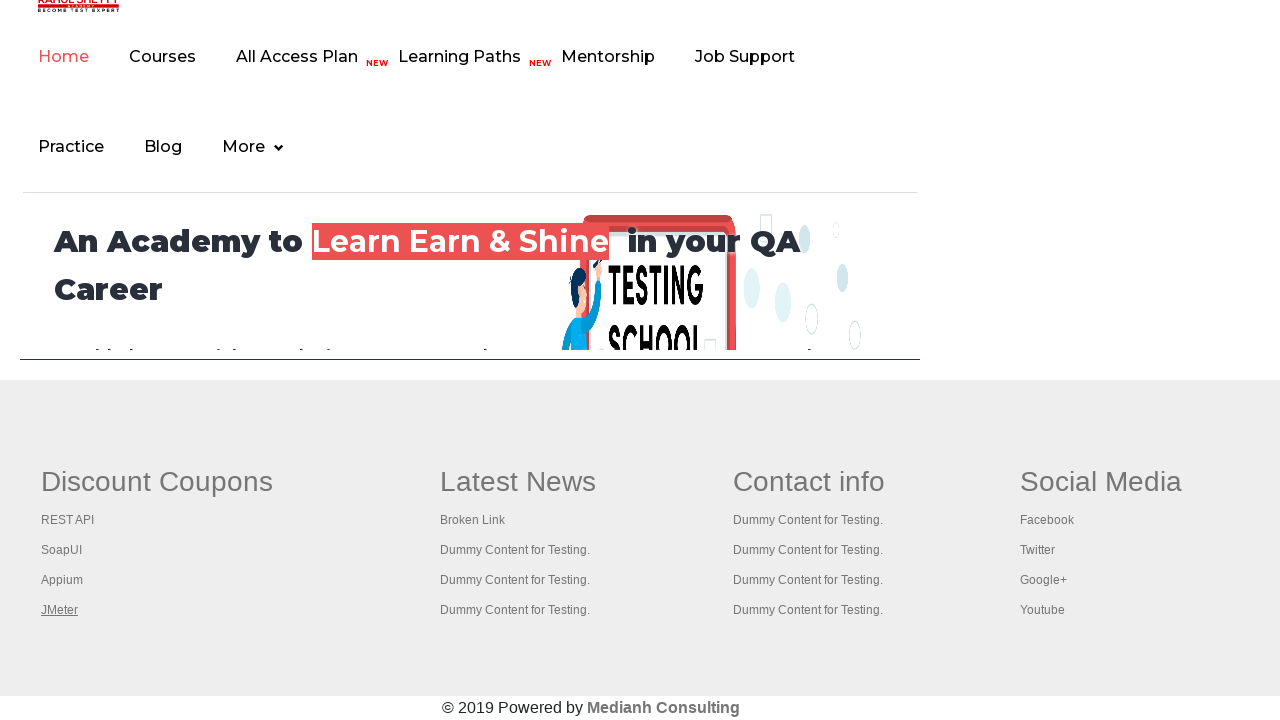

Brought a page to front for verification
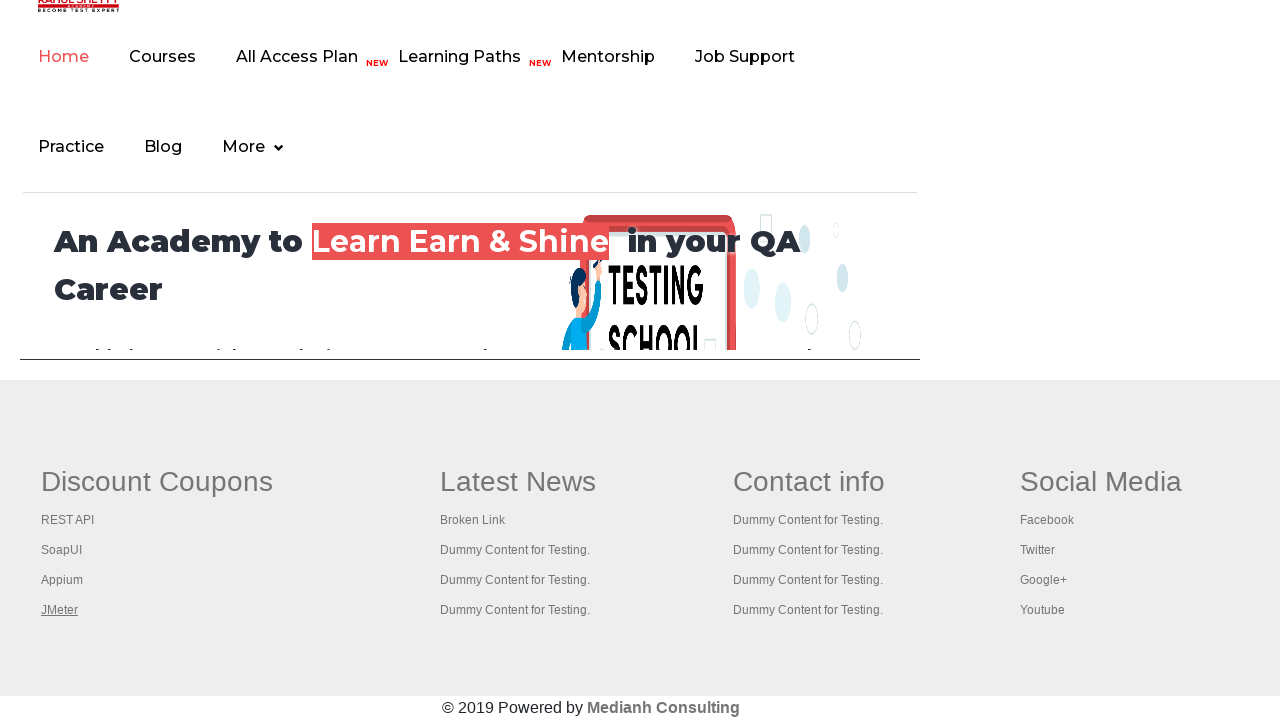

Page finished loading (domcontentloaded state reached)
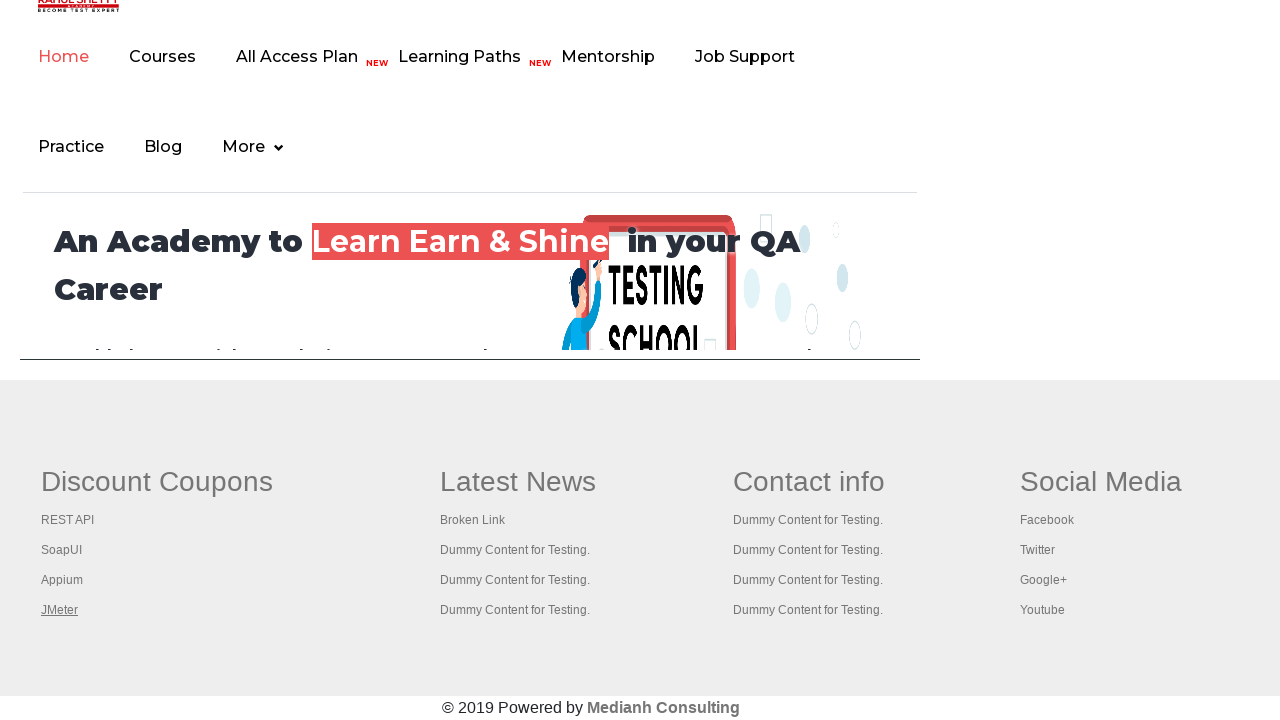

Brought a page to front for verification
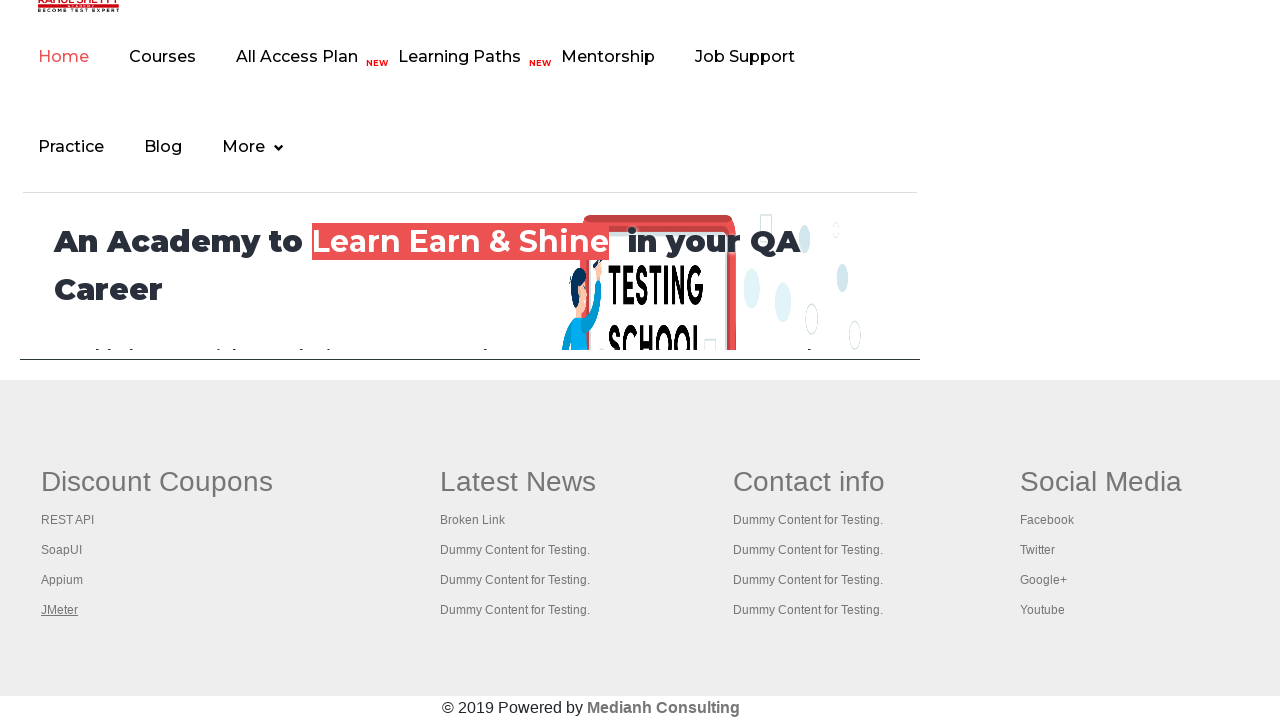

Page finished loading (domcontentloaded state reached)
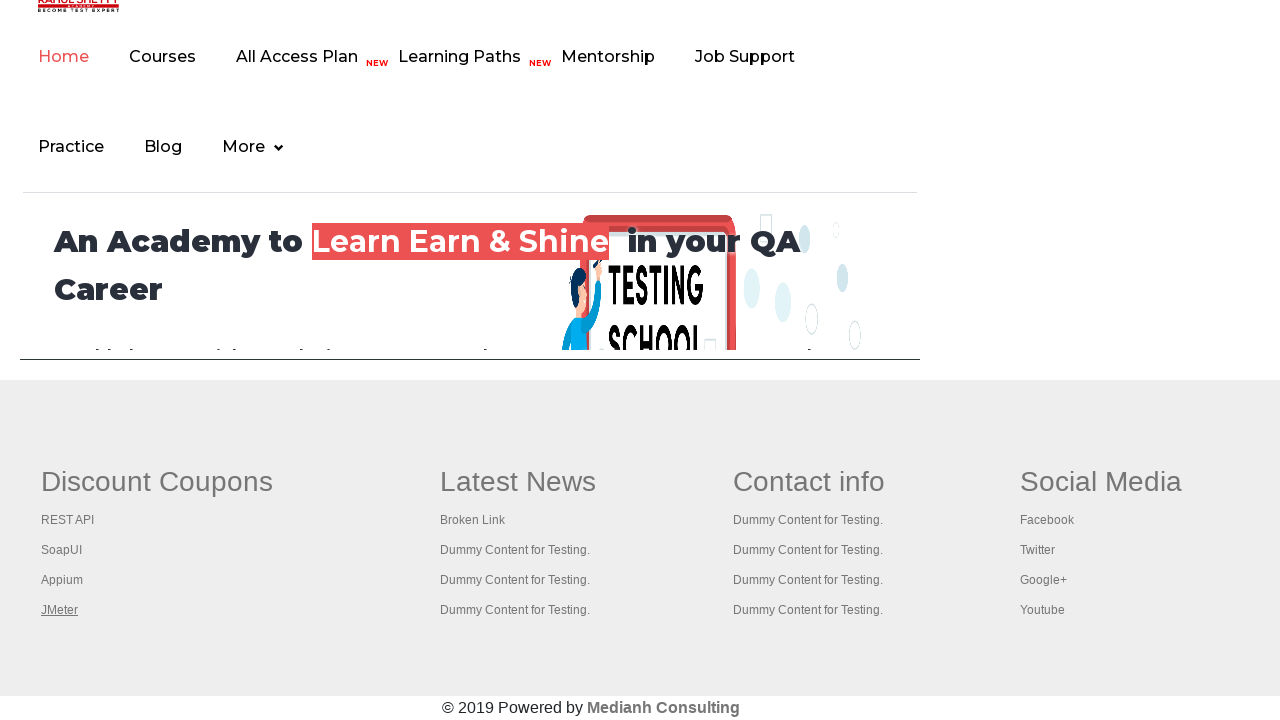

Brought a page to front for verification
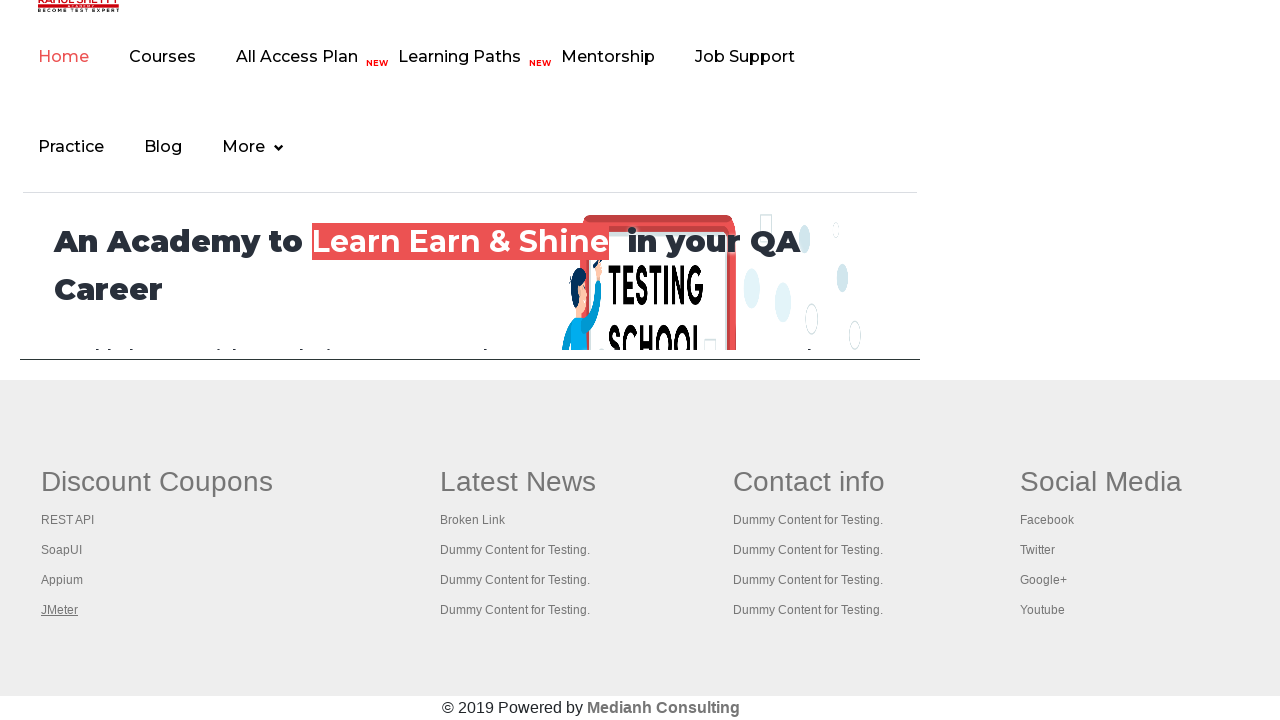

Page finished loading (domcontentloaded state reached)
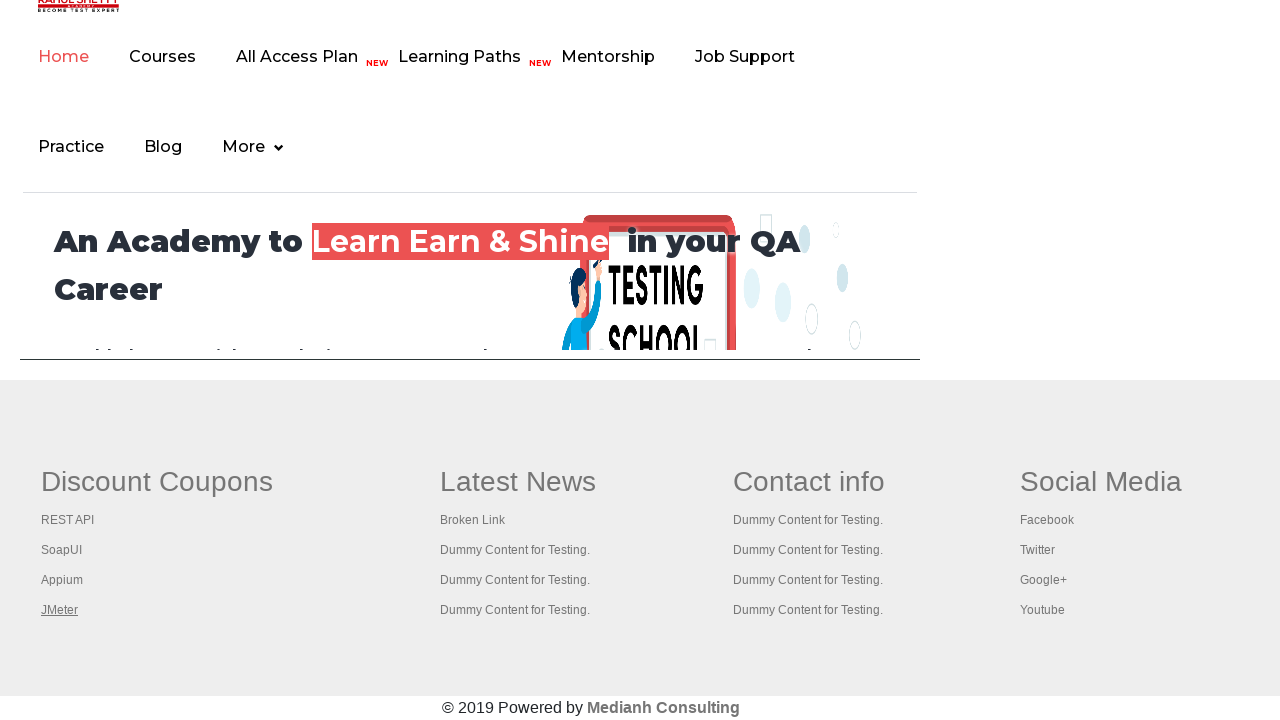

Brought a page to front for verification
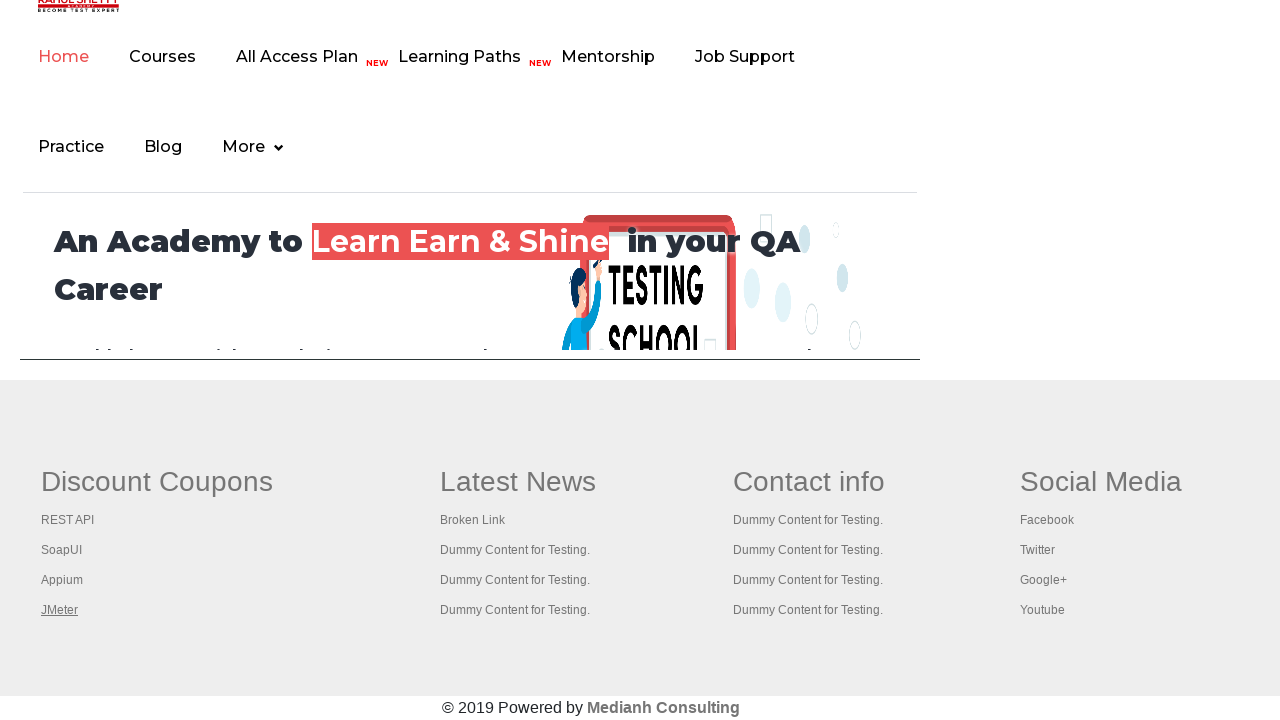

Page finished loading (domcontentloaded state reached)
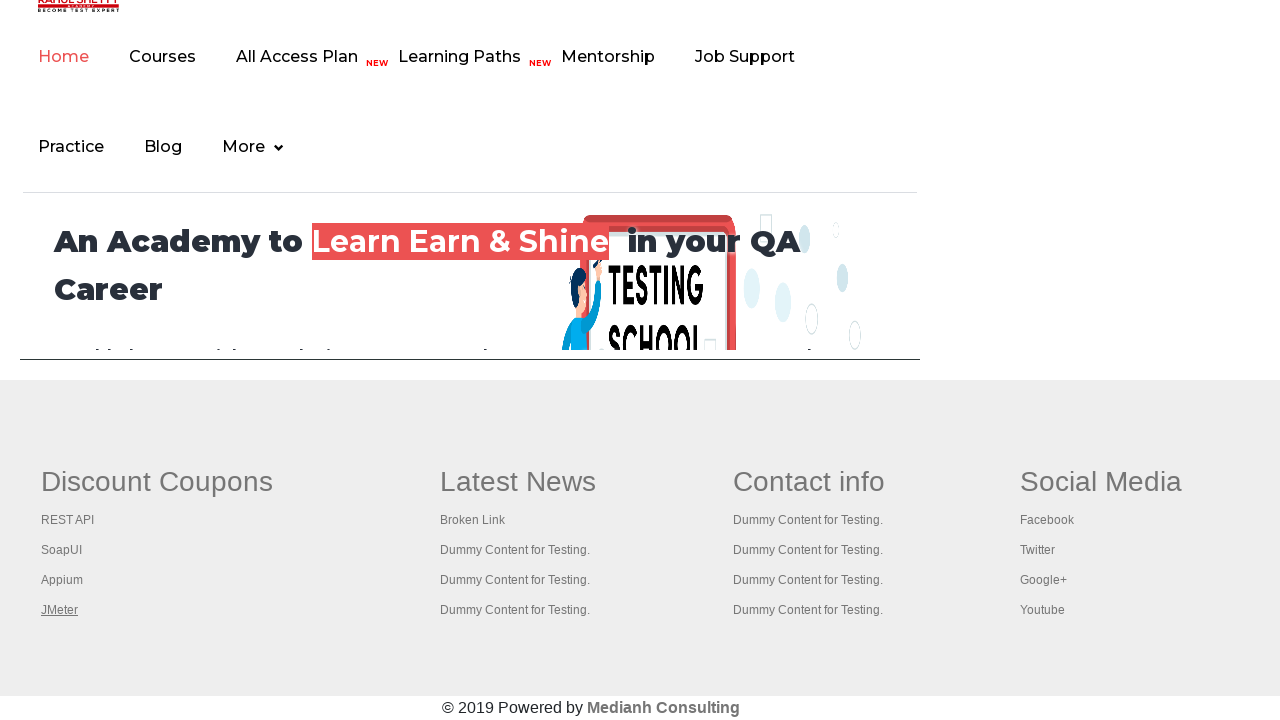

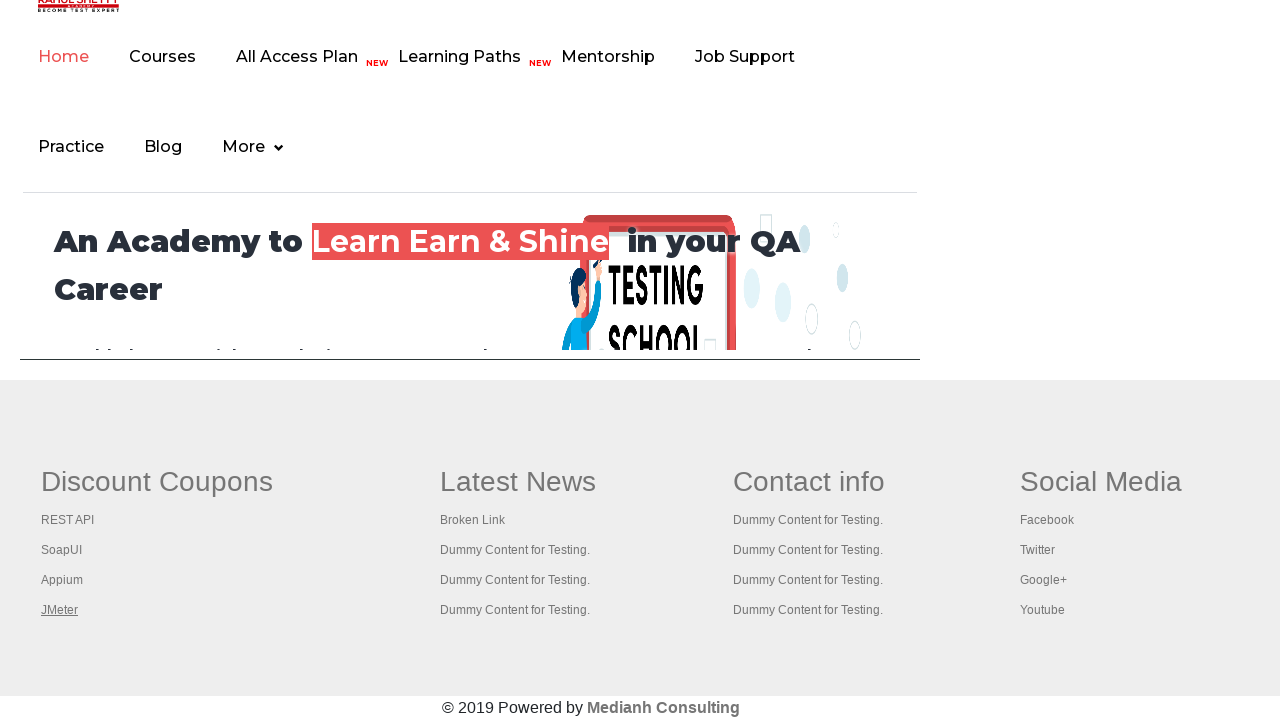